Waits for price to reach $100, books the item, solves a mathematical captcha, and submits the answer

Starting URL: http://suninjuly.github.io/explicit_wait2.html

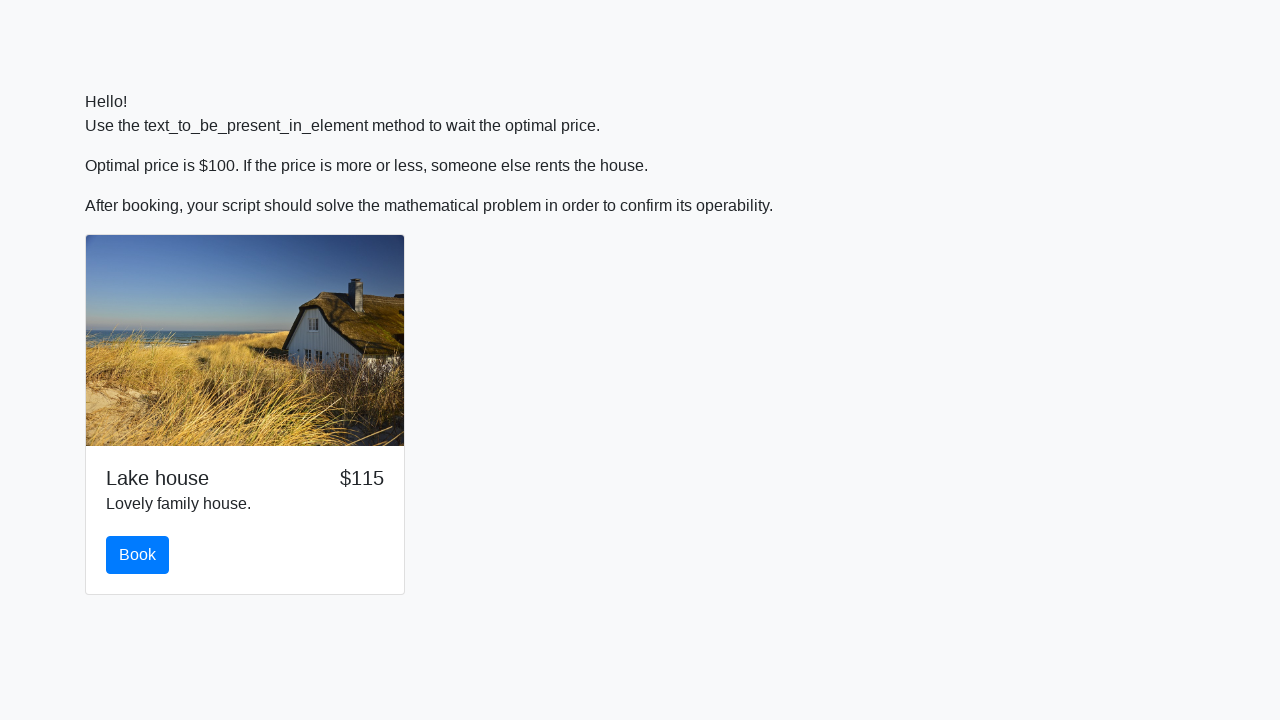

Waited for price to reach $100
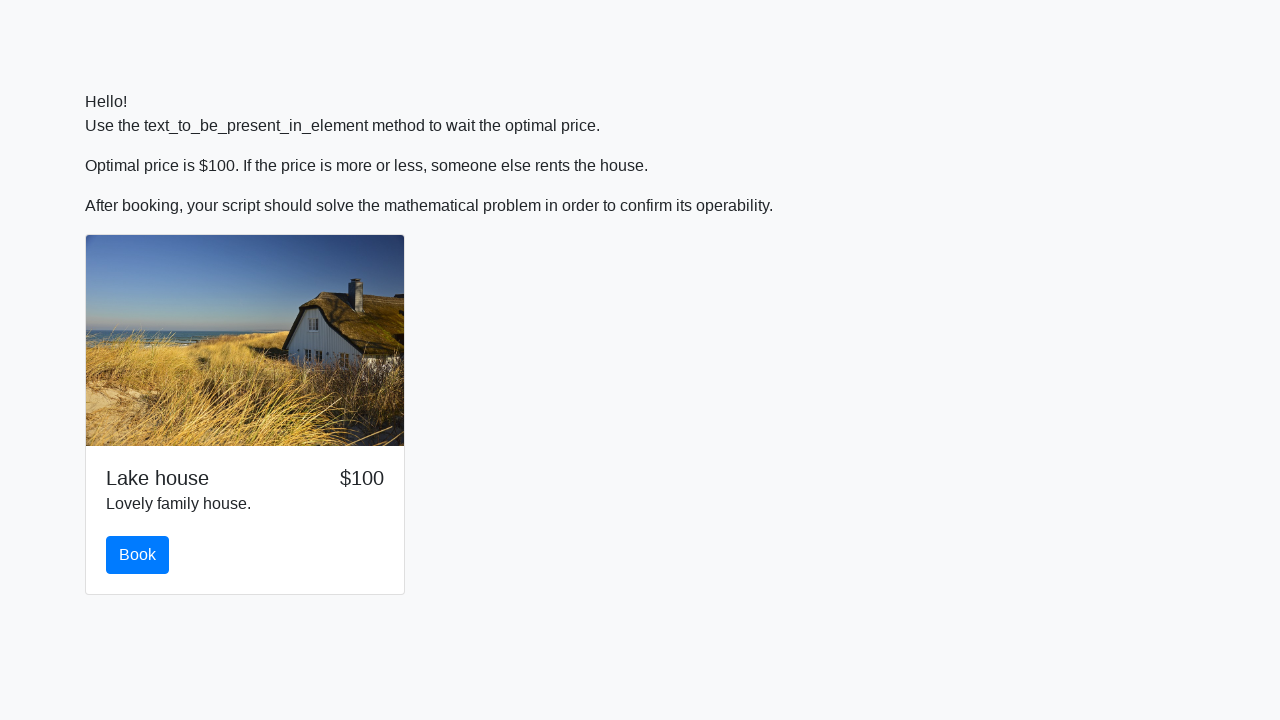

Clicked the Book button at (138, 555) on #book
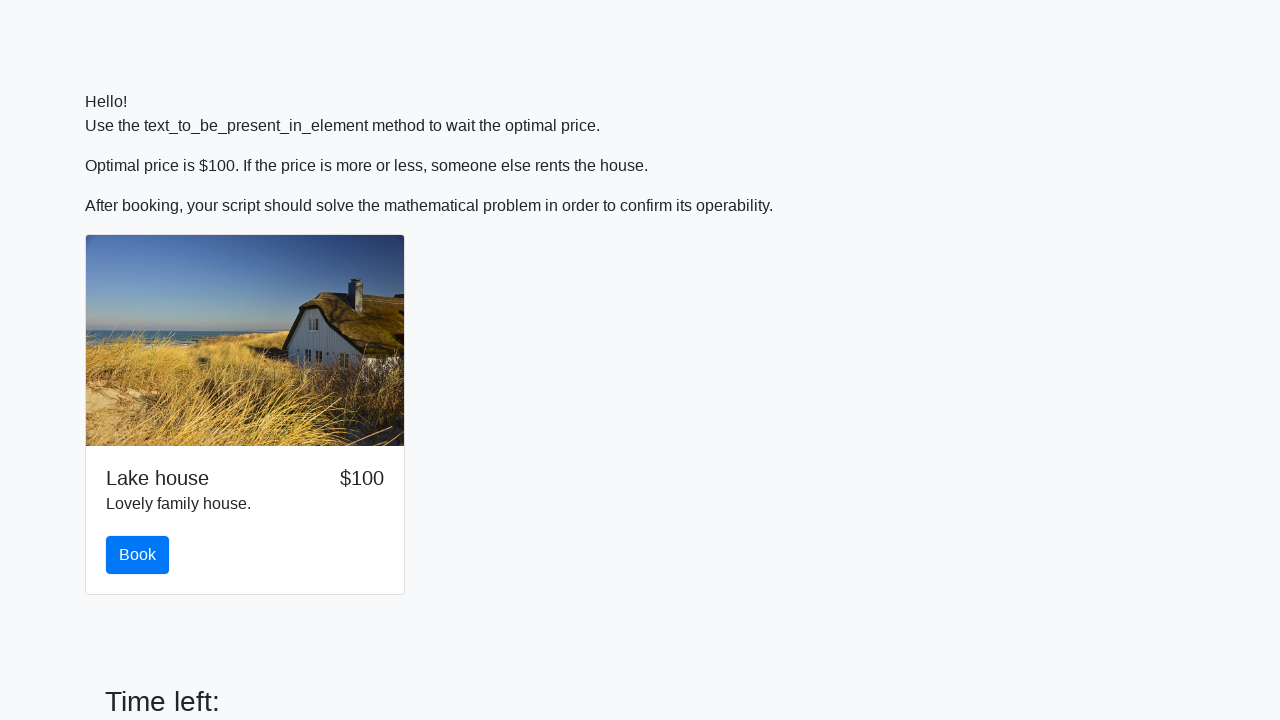

Retrieved input value for calculation: 617
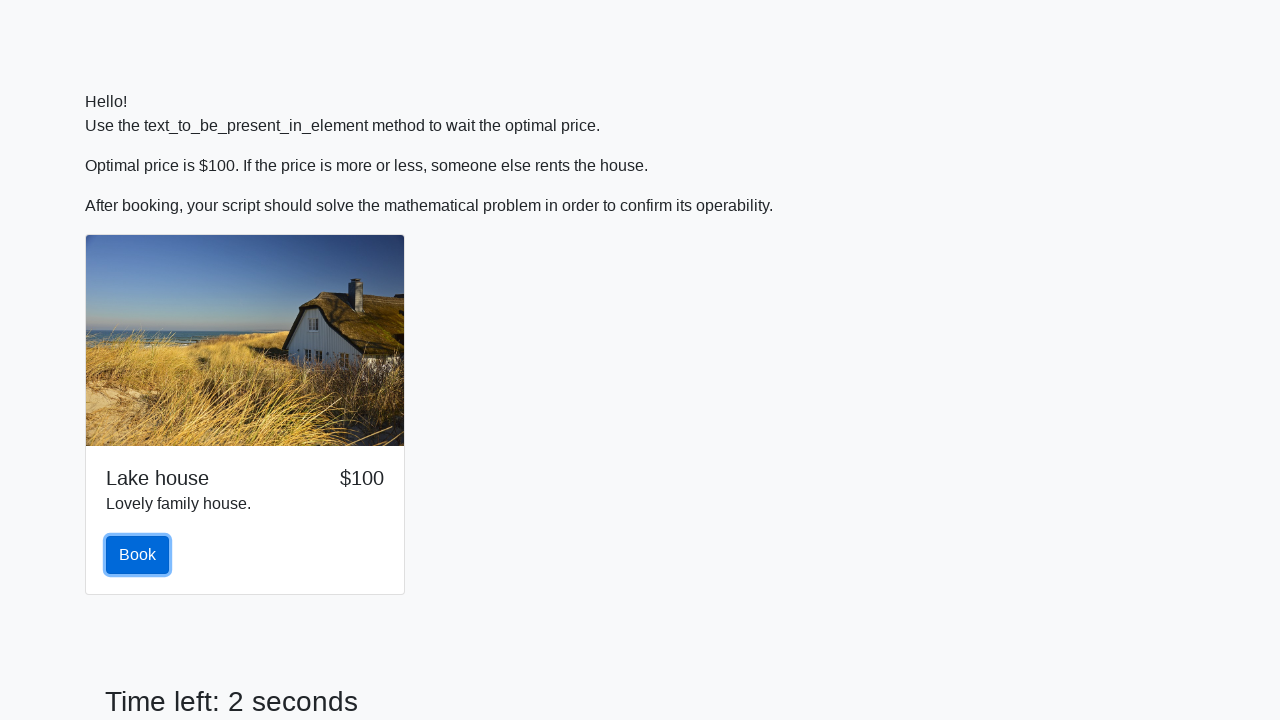

Calculated mathematical captcha answer: 2.431823625222588
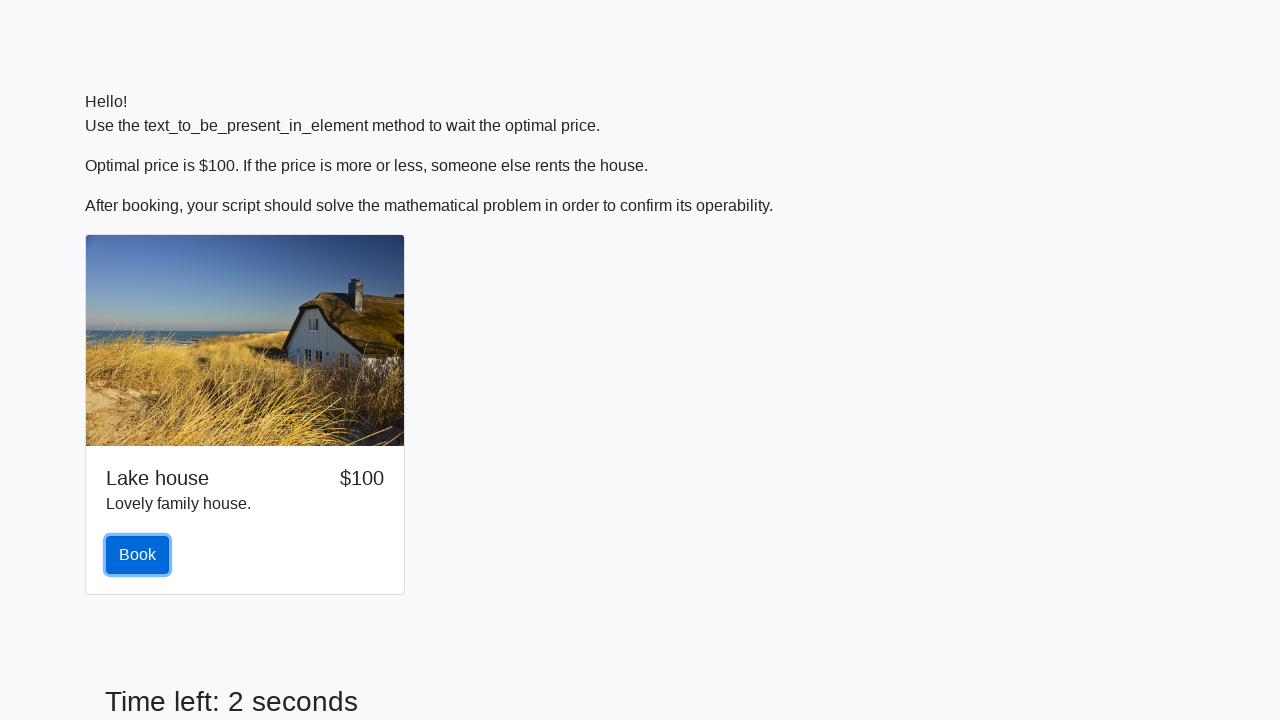

Filled in the captcha answer on #answer
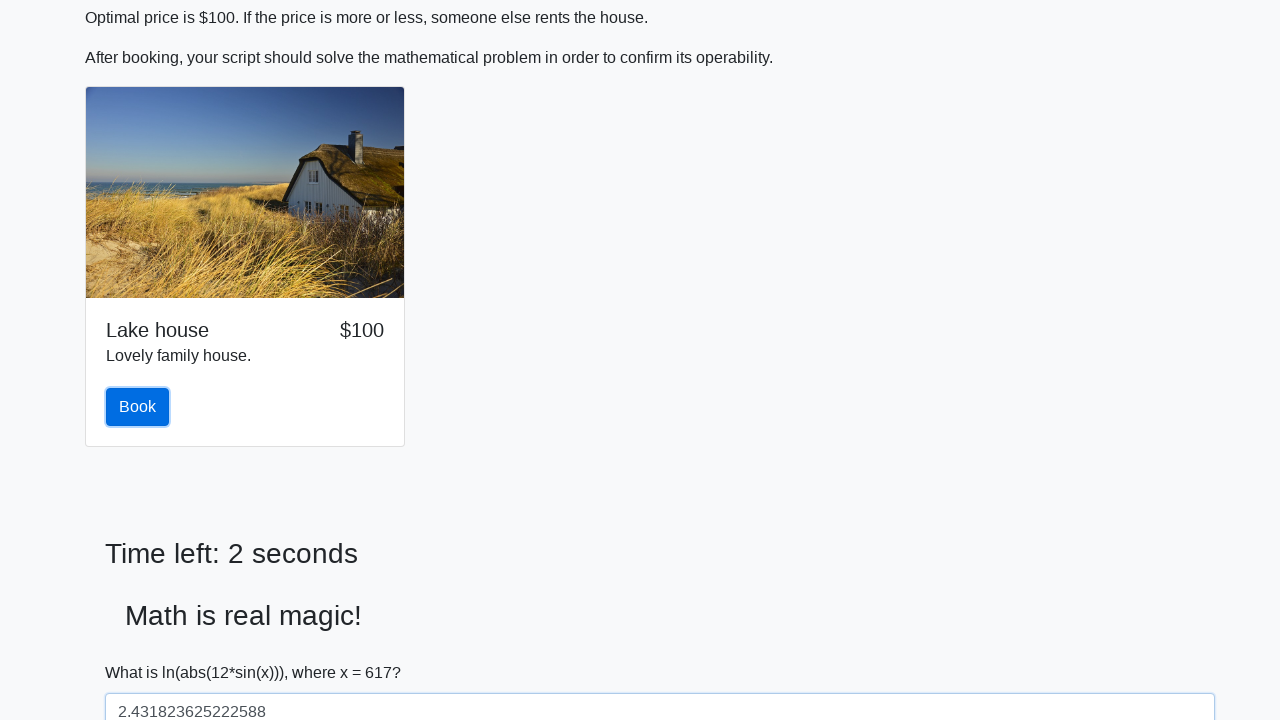

Submitted the captcha solution at (143, 651) on #solve
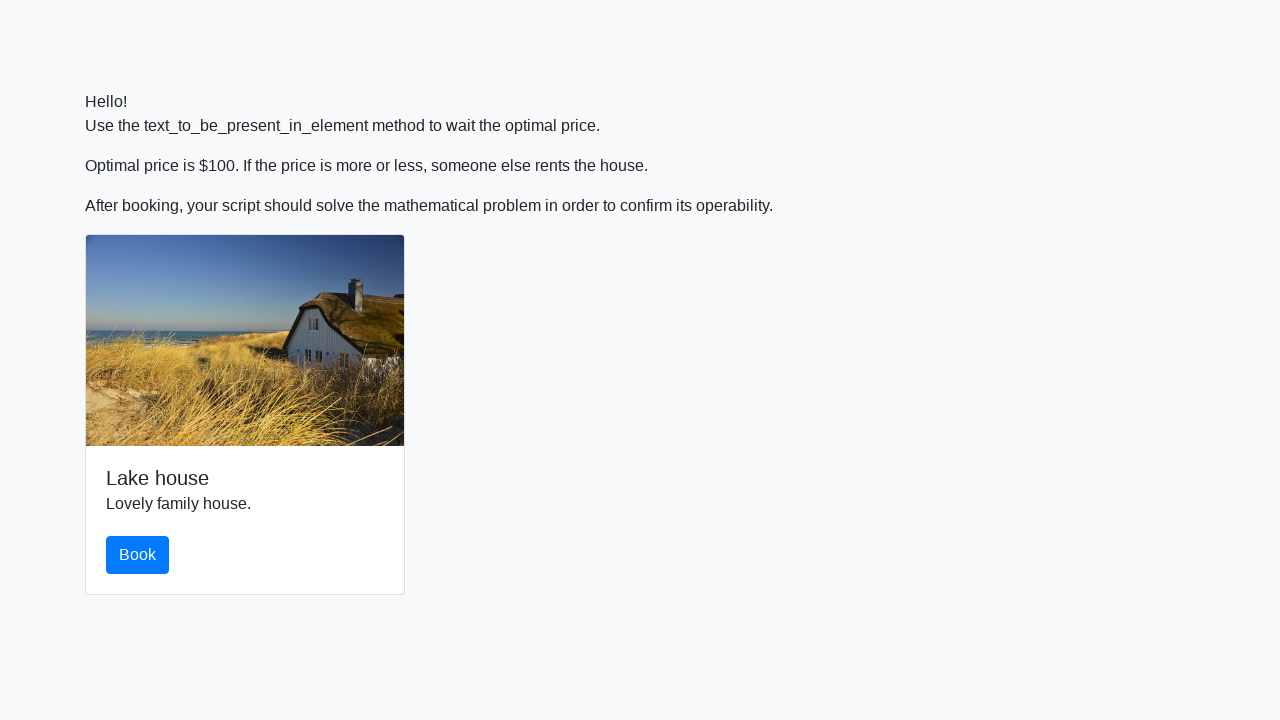

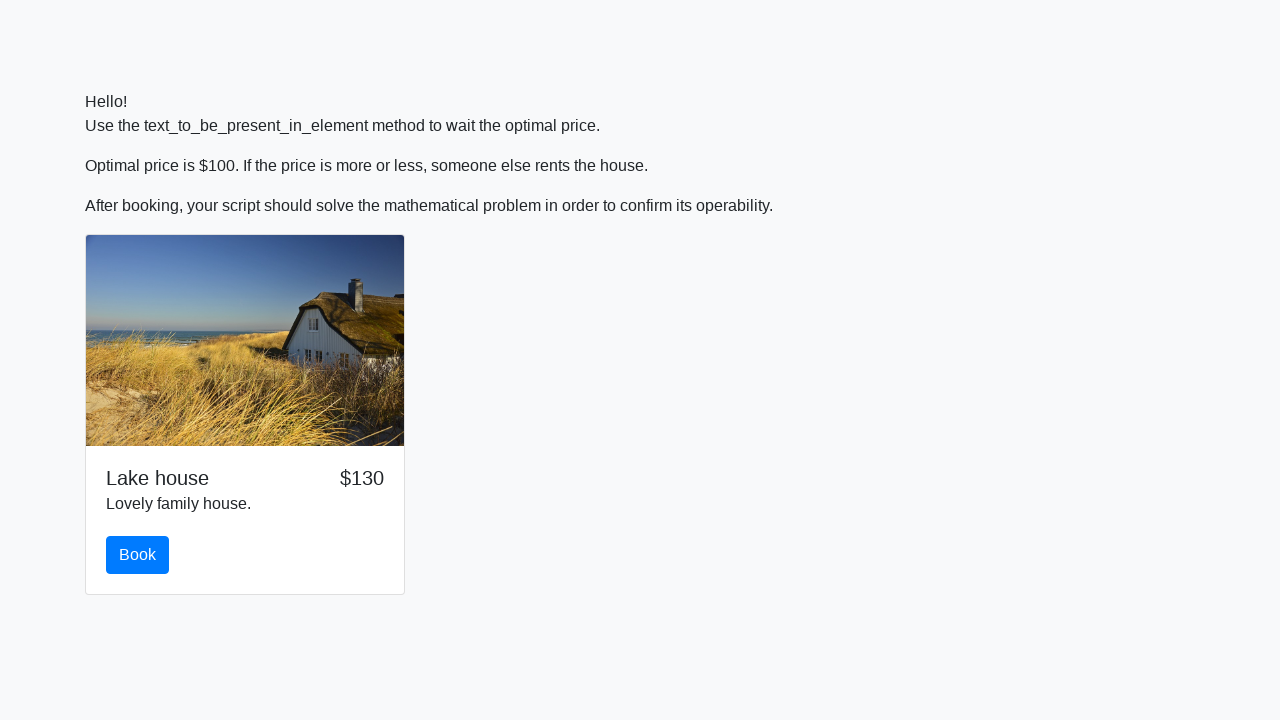